Tests drag and drop functionality on a jQuery UI slider by dragging the slider handle horizontally

Starting URL: https://jqueryui.com/slider/

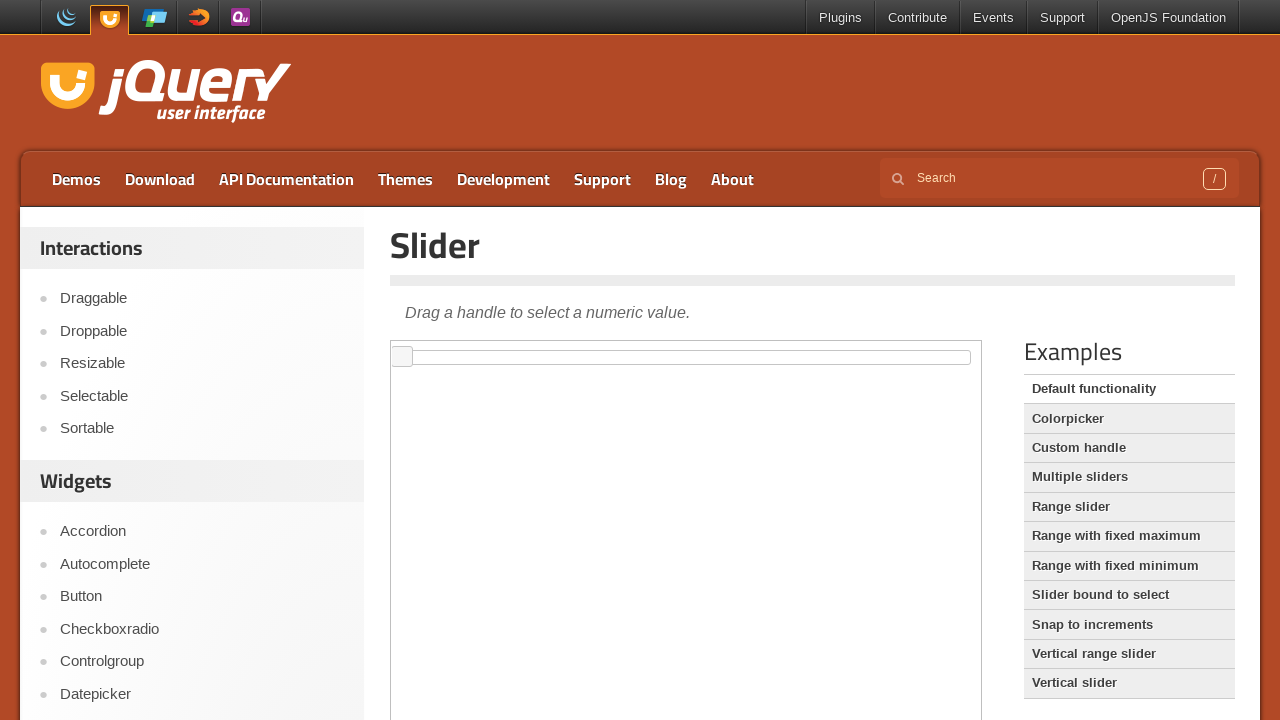

Located the first iframe containing the slider
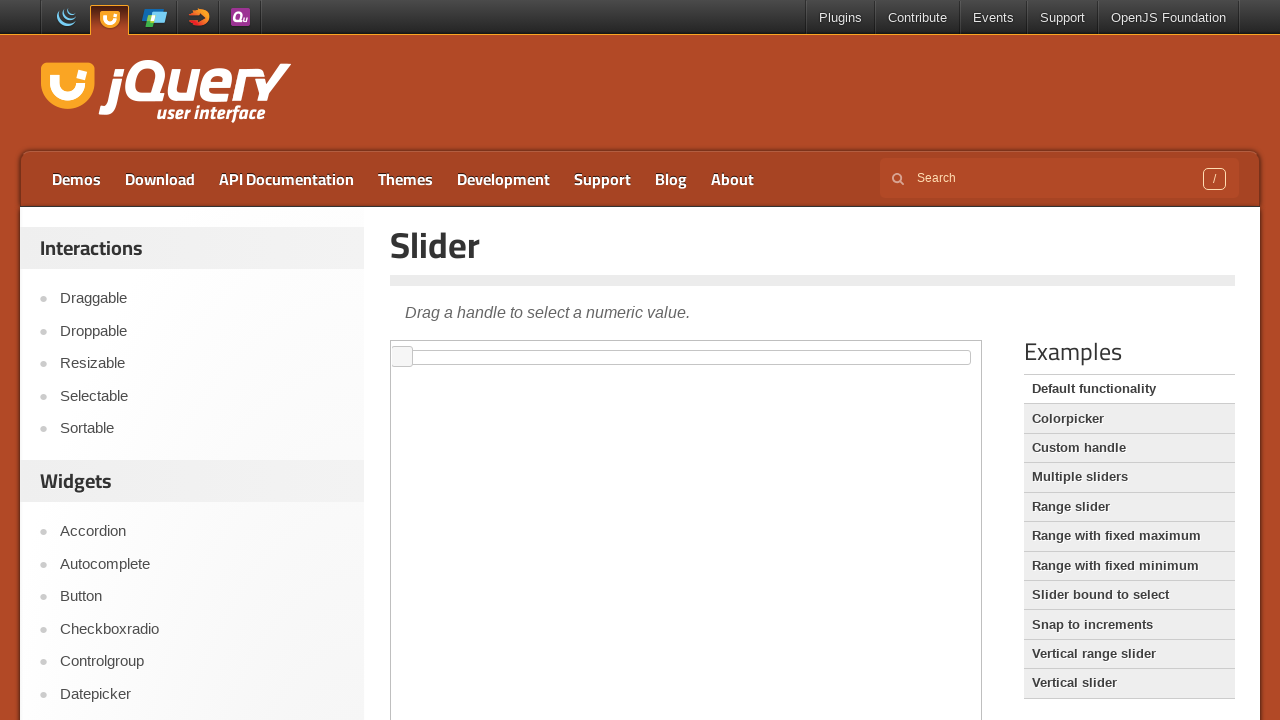

Located the slider handle element within the iframe
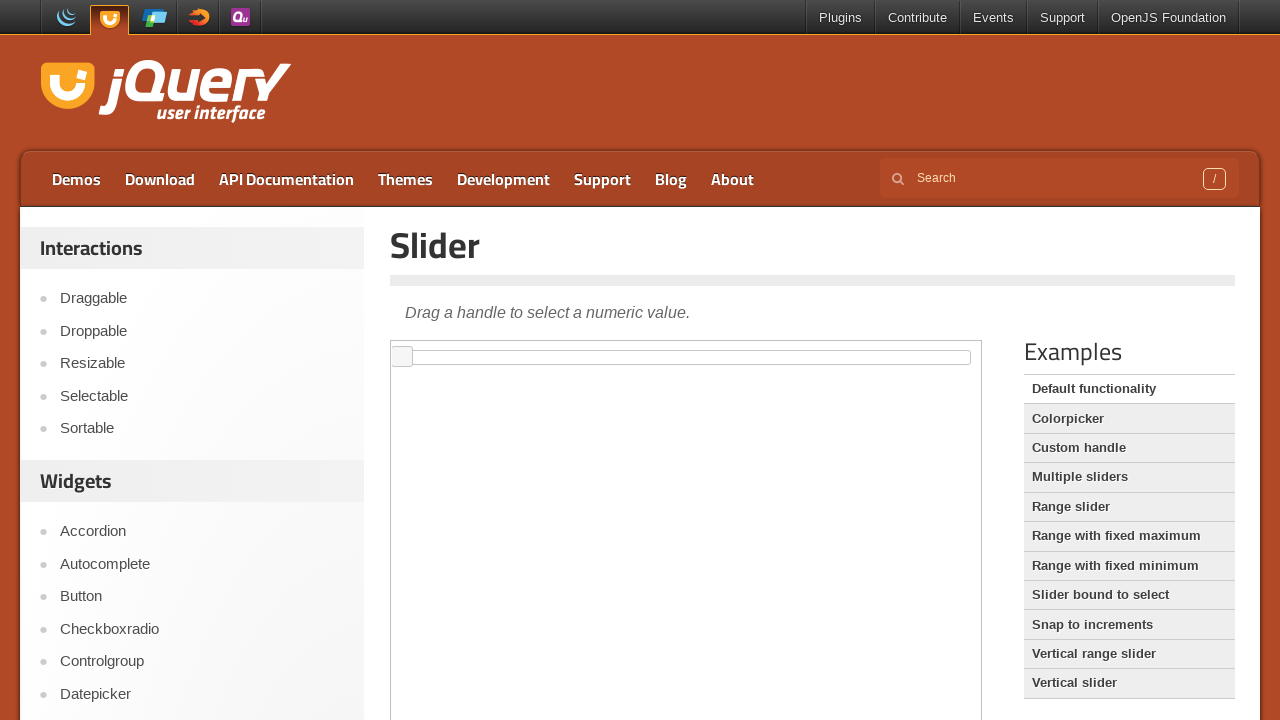

Dragged the slider handle 200 pixels to the right at (593, 347)
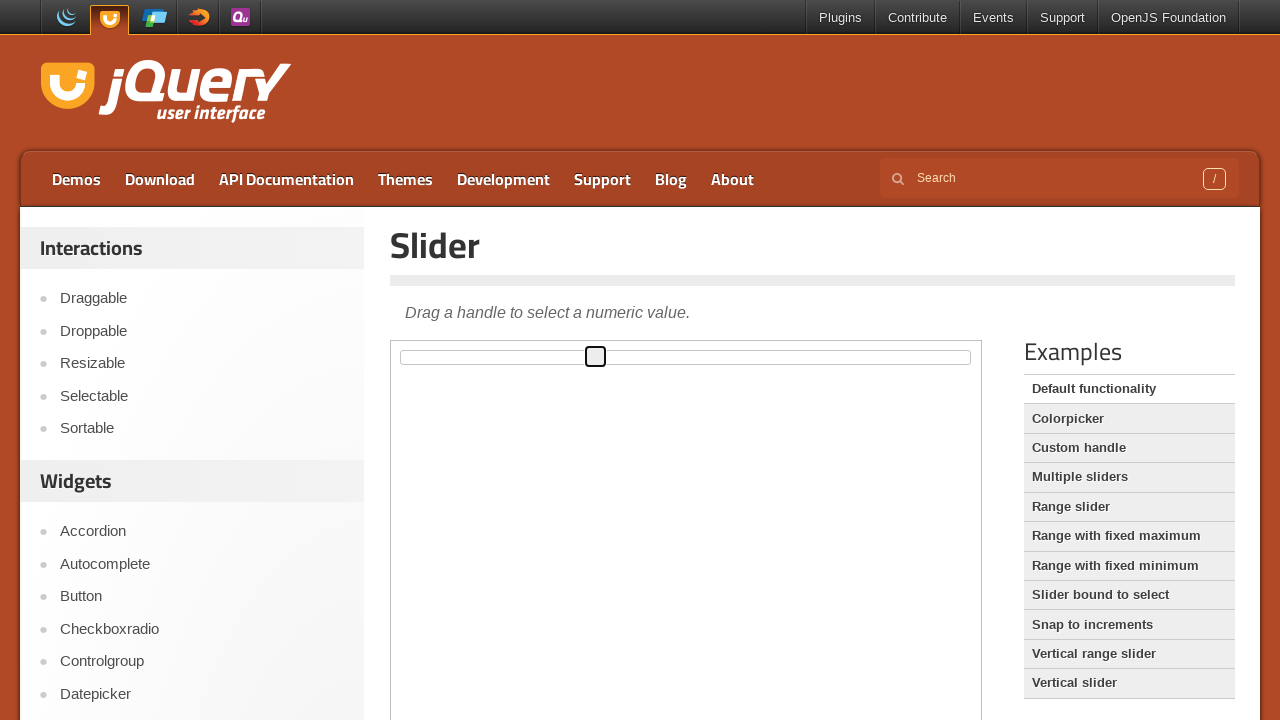

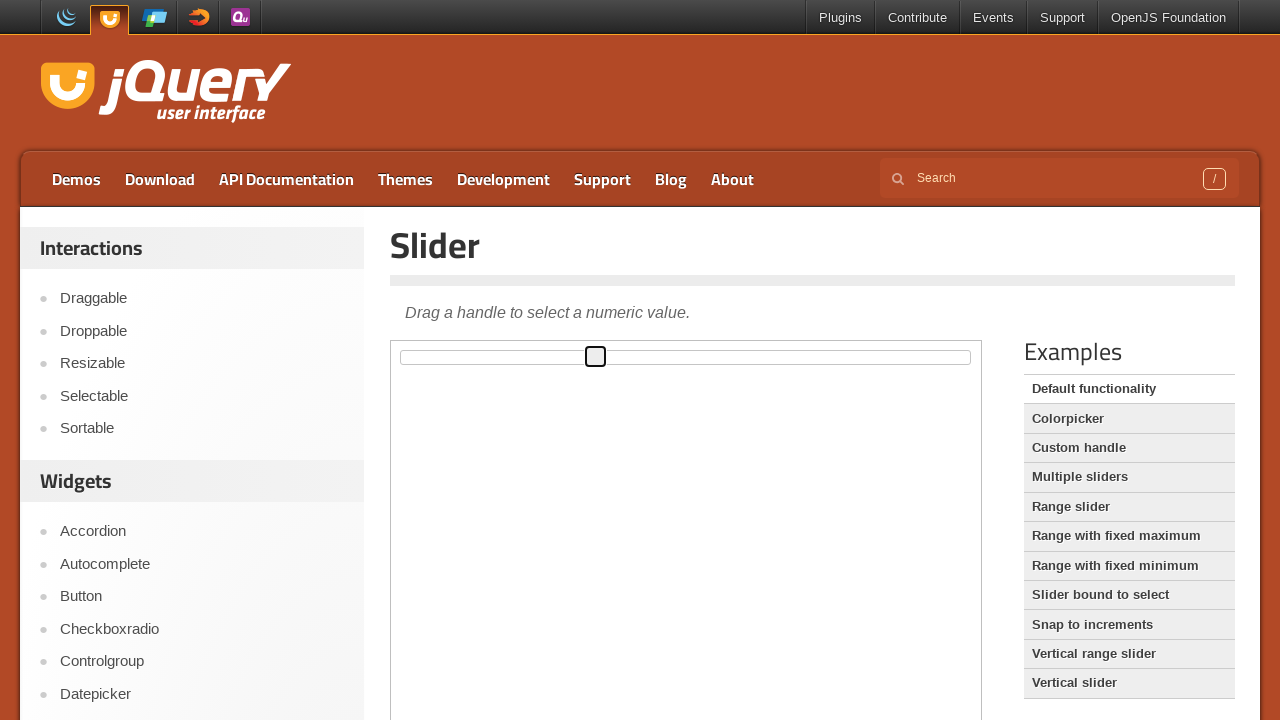